Tests that the text input field is cleared after adding a todo item

Starting URL: https://demo.playwright.dev/todomvc

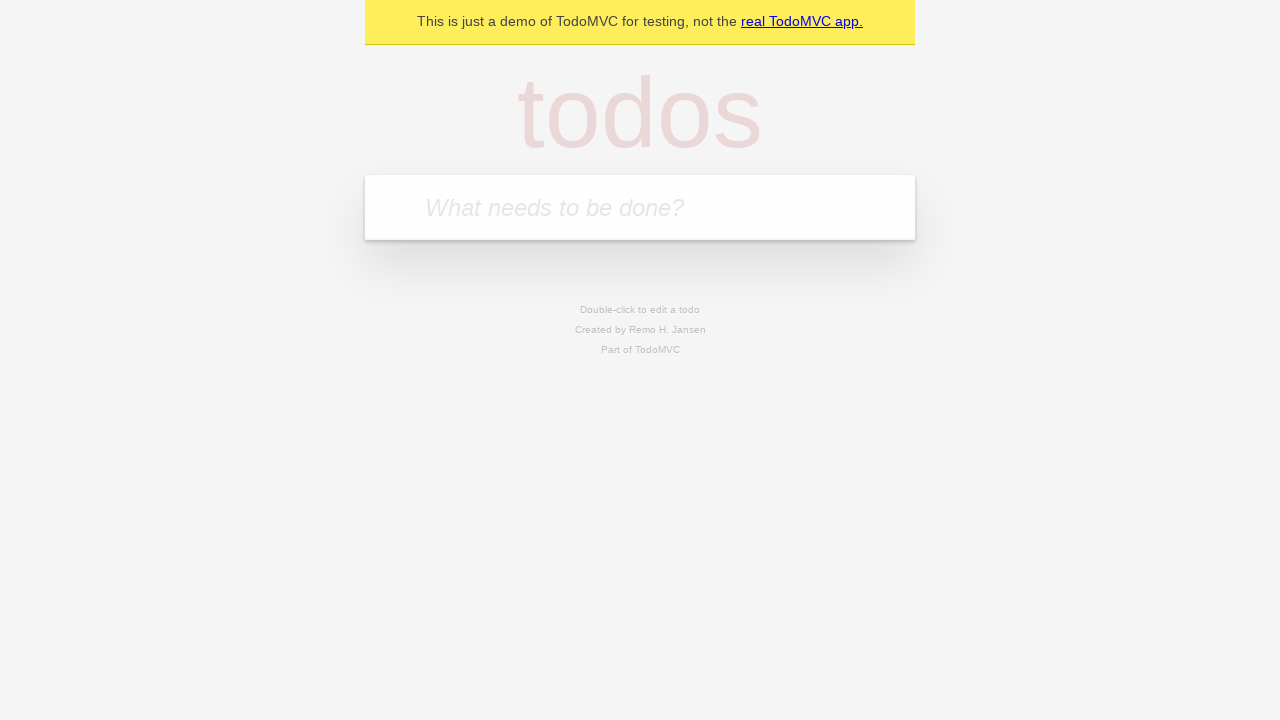

Located the todo input field with placeholder 'What needs to be done?'
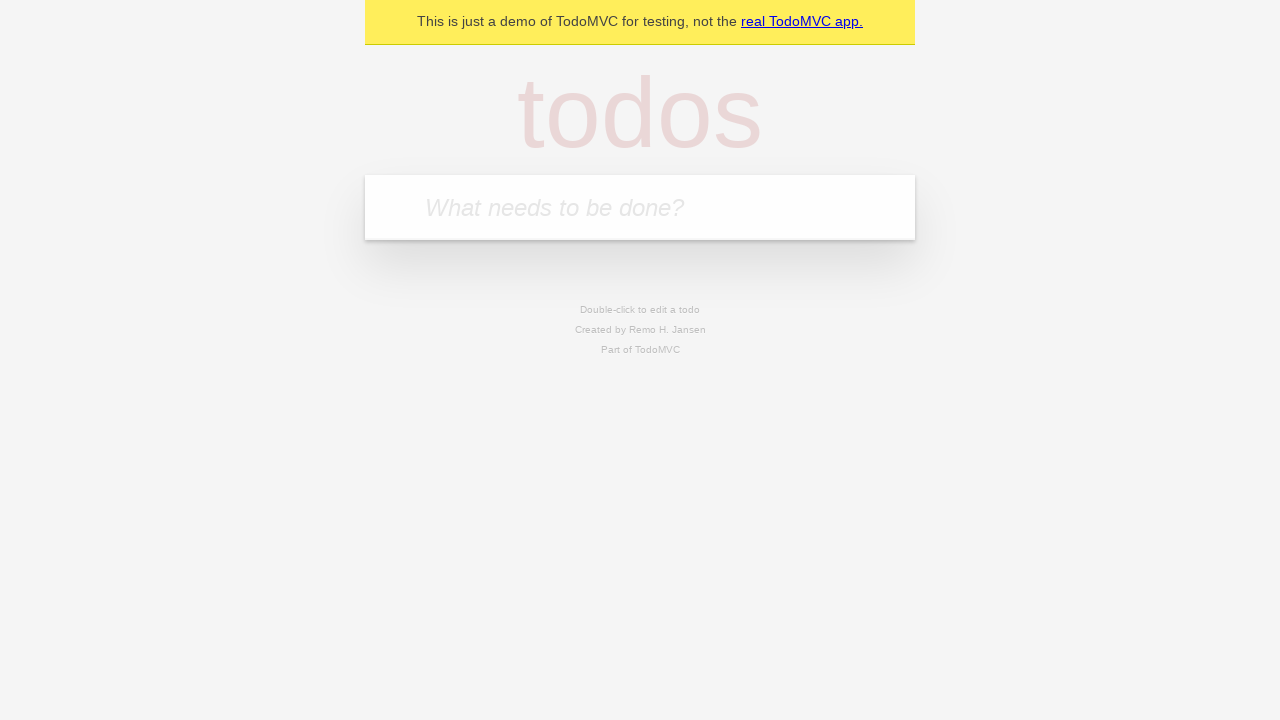

Filled the todo input field with 'buy some cheese' on internal:attr=[placeholder="What needs to be done?"i]
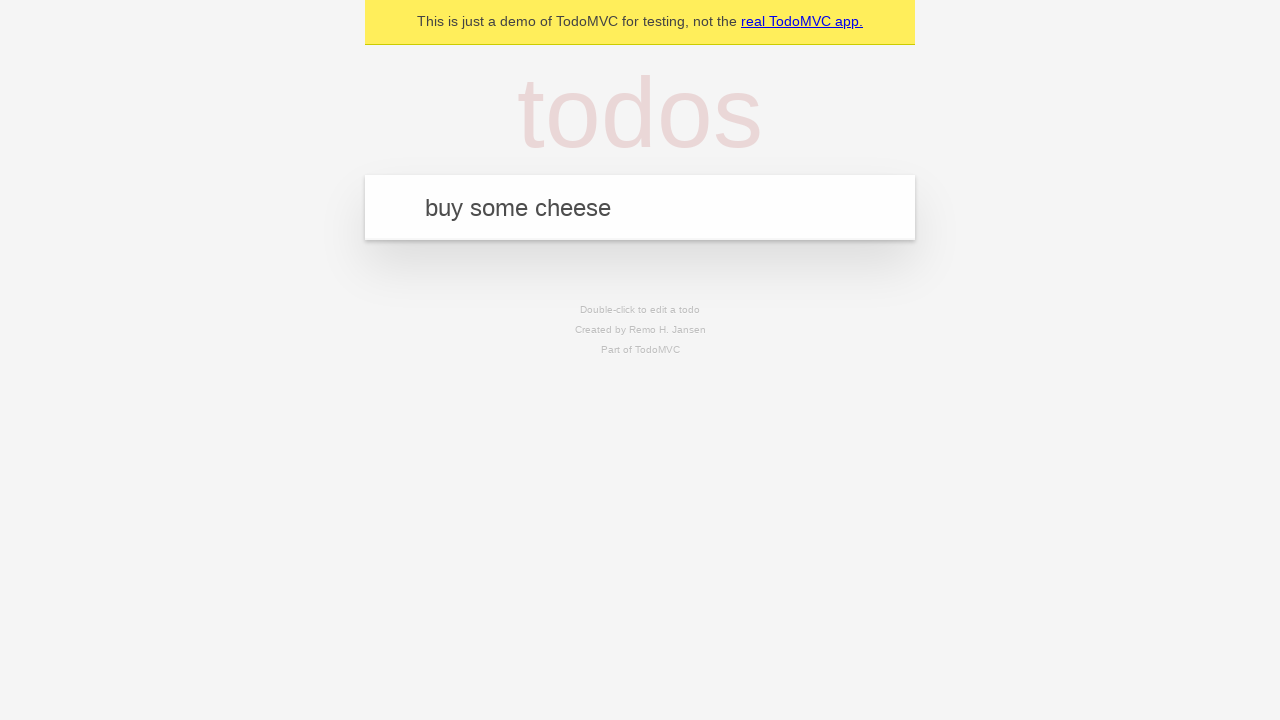

Pressed Enter to submit the new todo item on internal:attr=[placeholder="What needs to be done?"i]
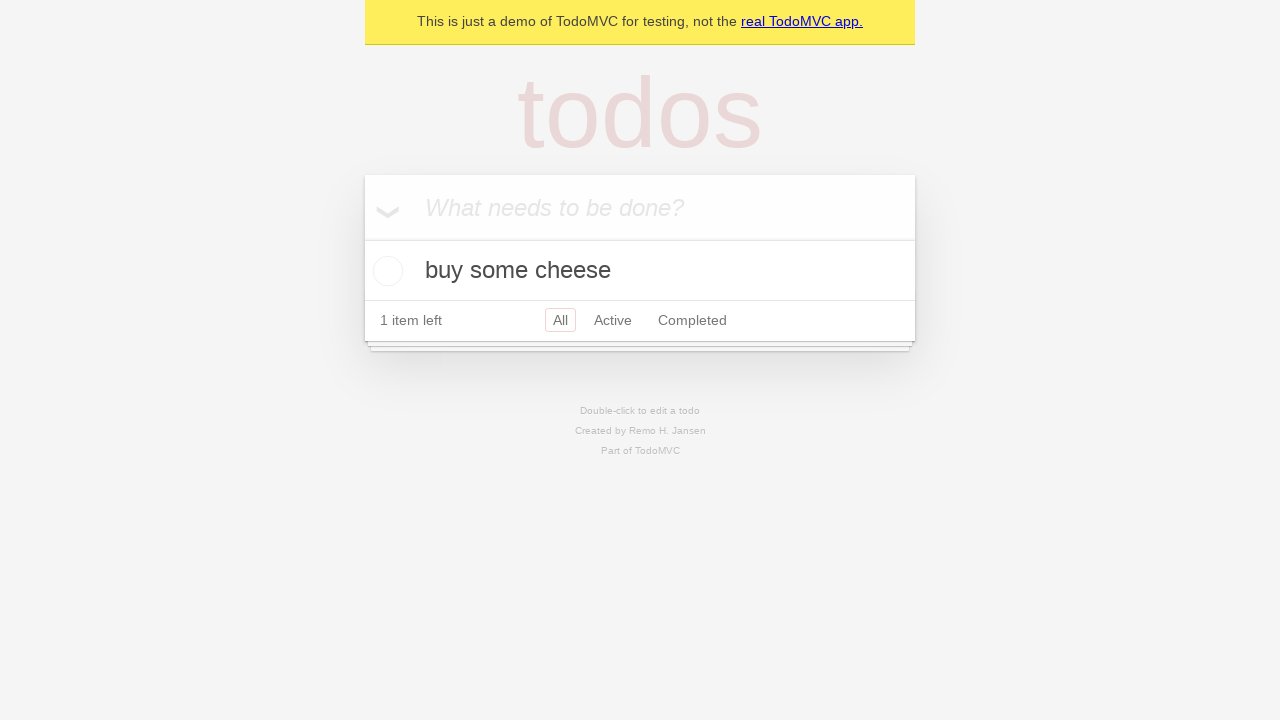

Waited for todo item to be added to the list
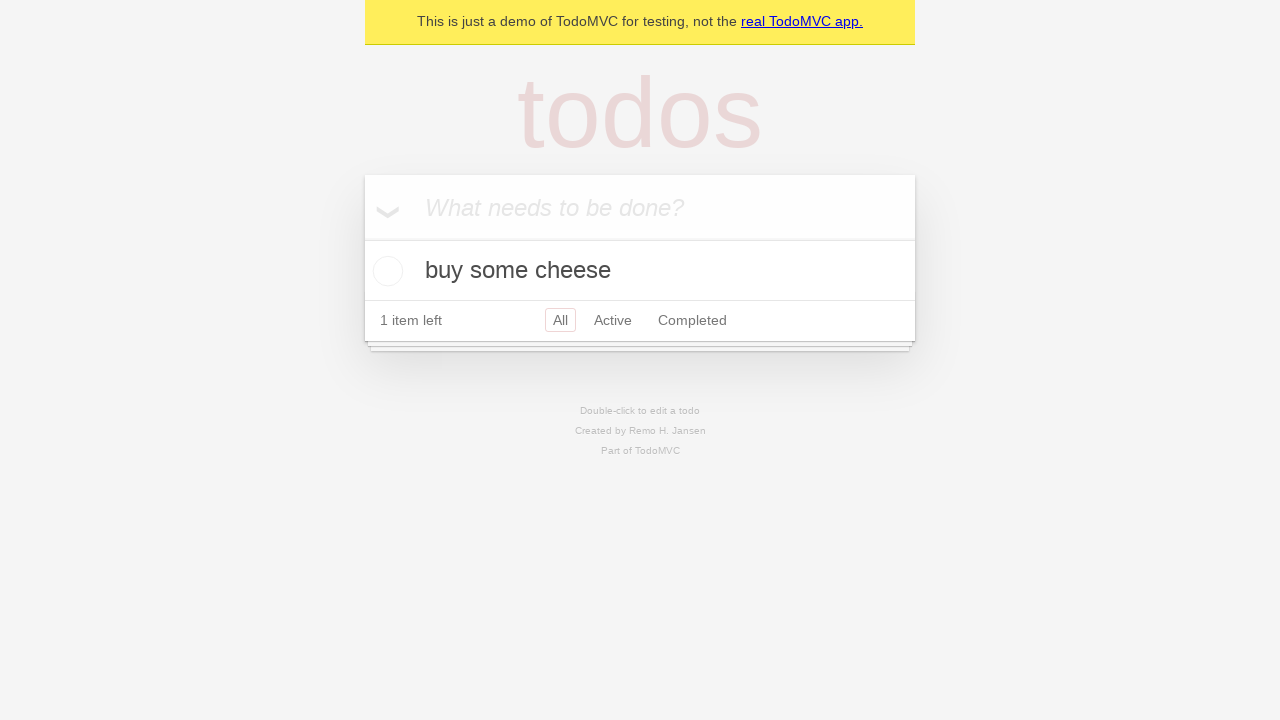

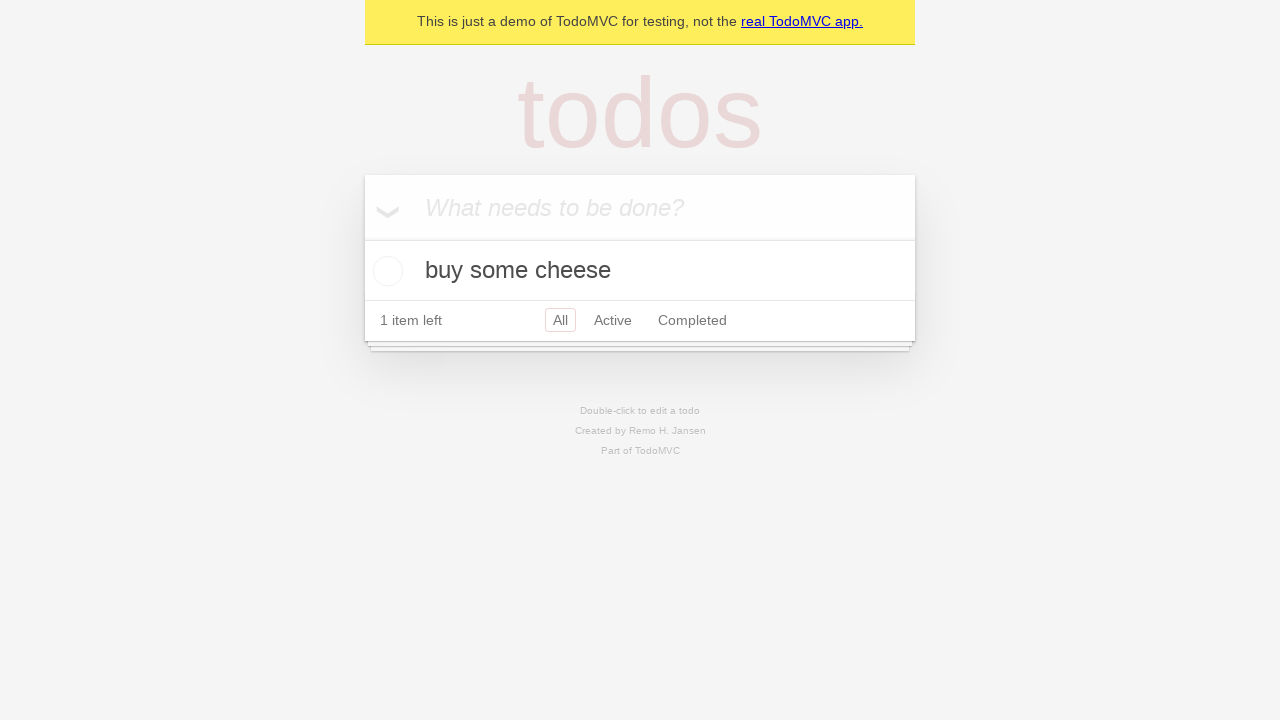